Tests the "rendered" synchronization example by clicking a button and waiting for a new element to appear

Starting URL: https://atidcollege.co.il/Xamples/ex_synchronization.html

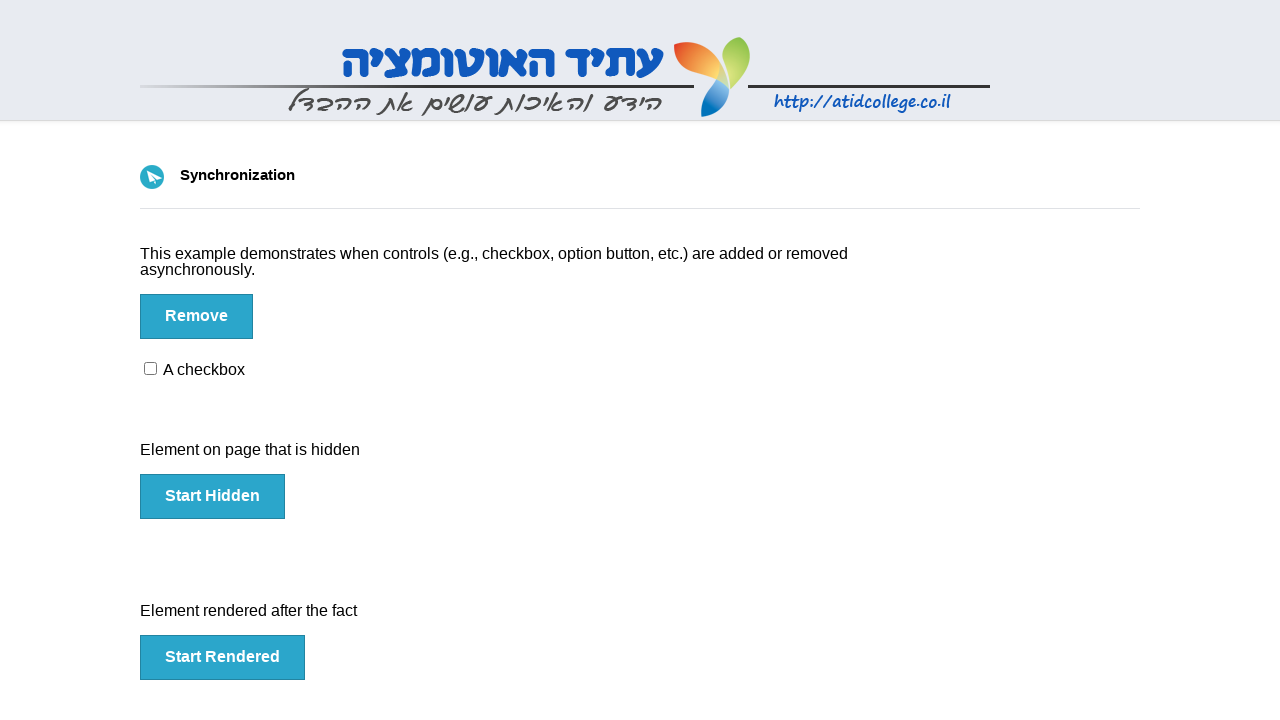

Clicked the 'rendered' button to trigger synchronization at (222, 658) on #rendered
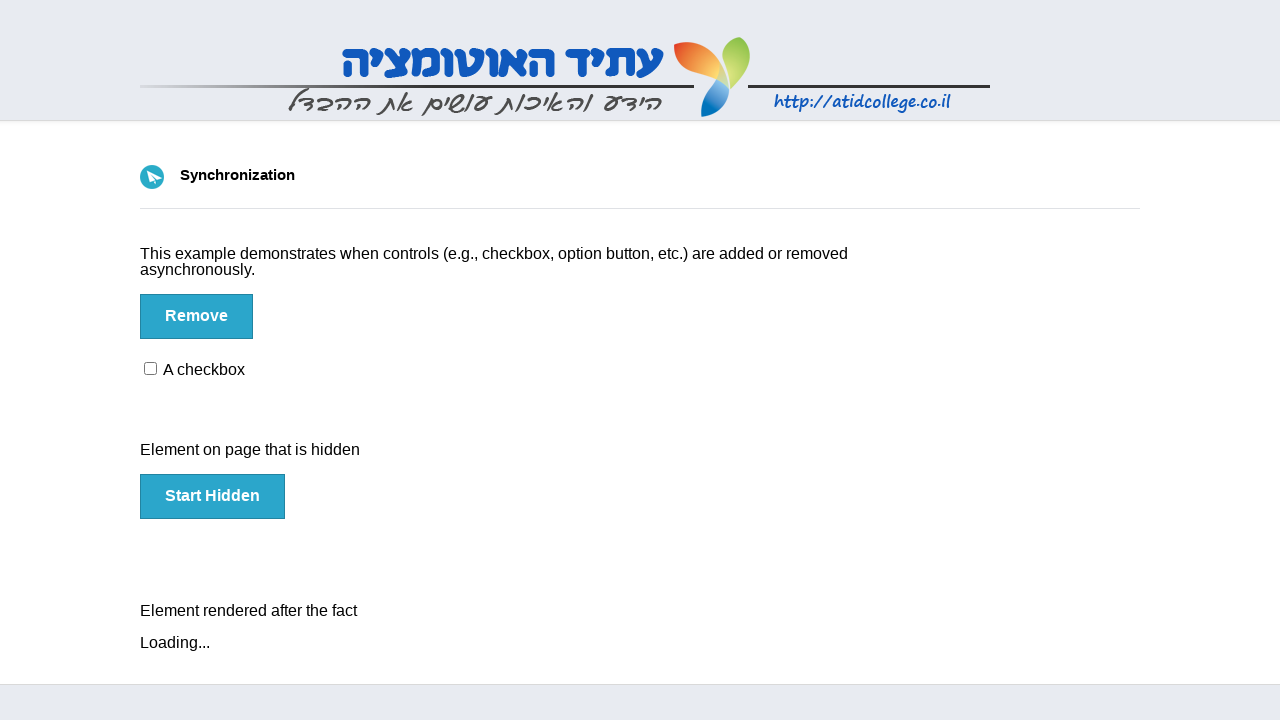

Waited for the finish element (#finish2) to appear
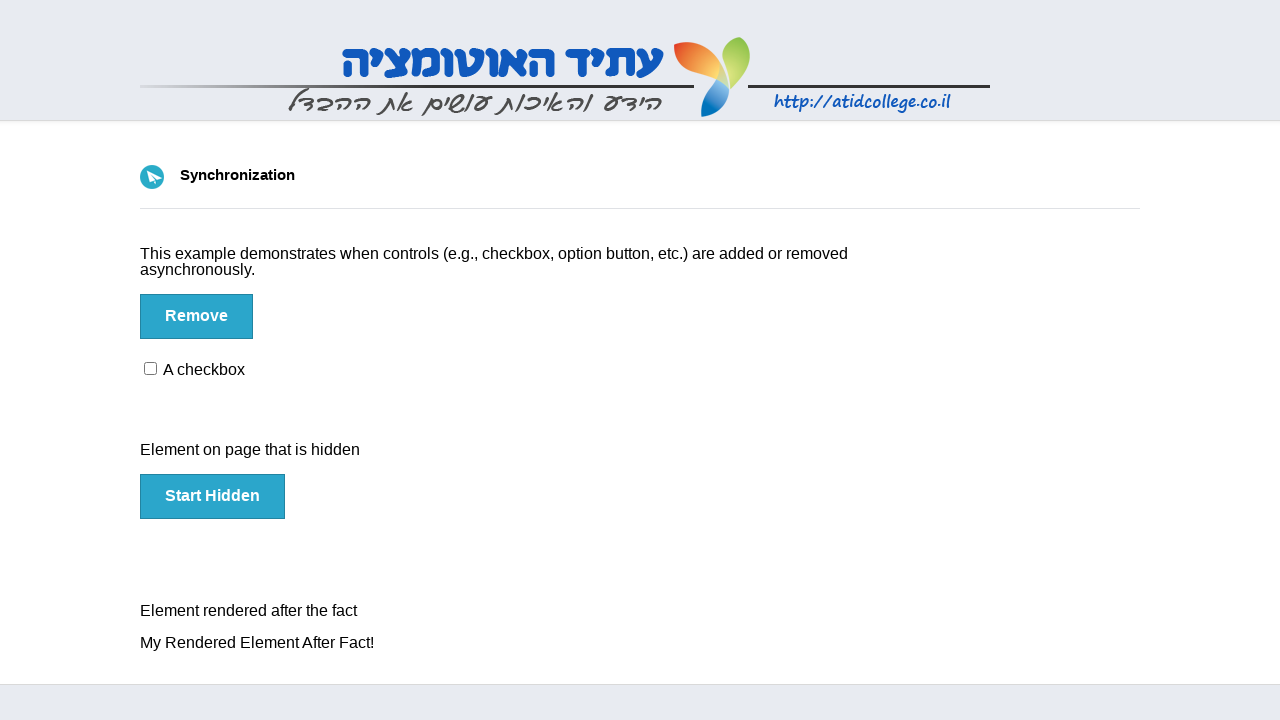

Verified that the finish element (#finish2) is enabled
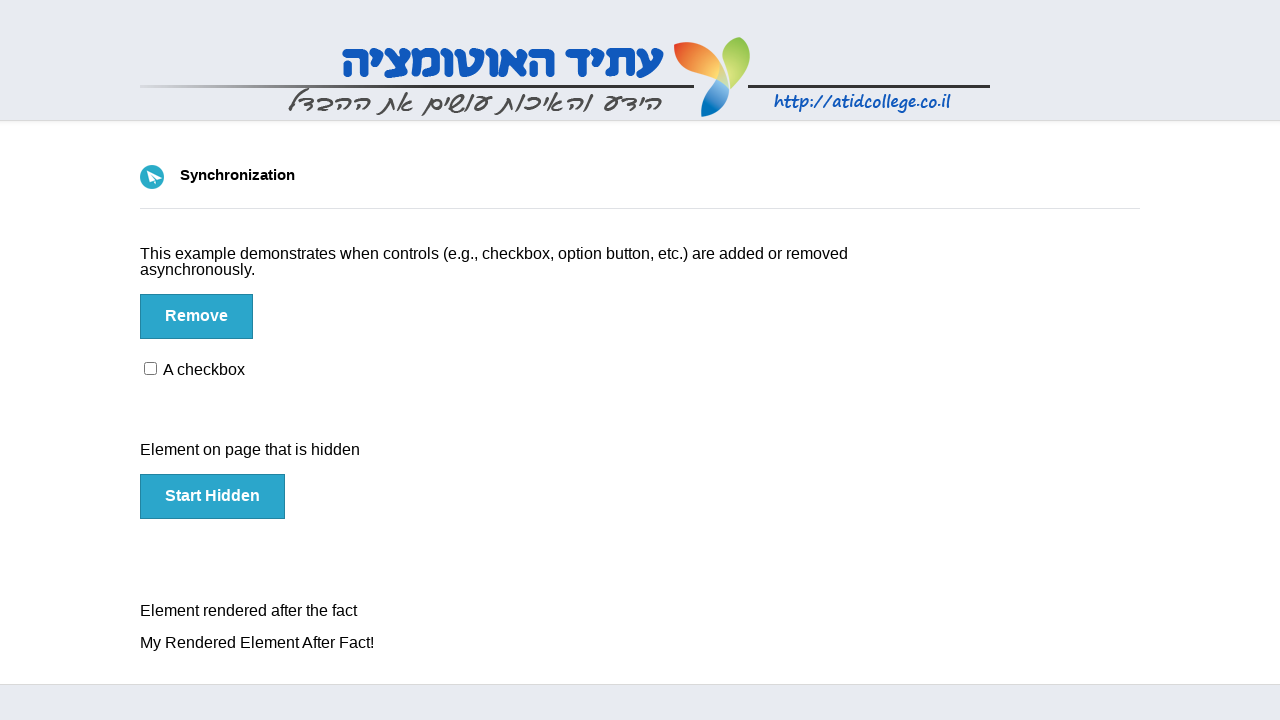

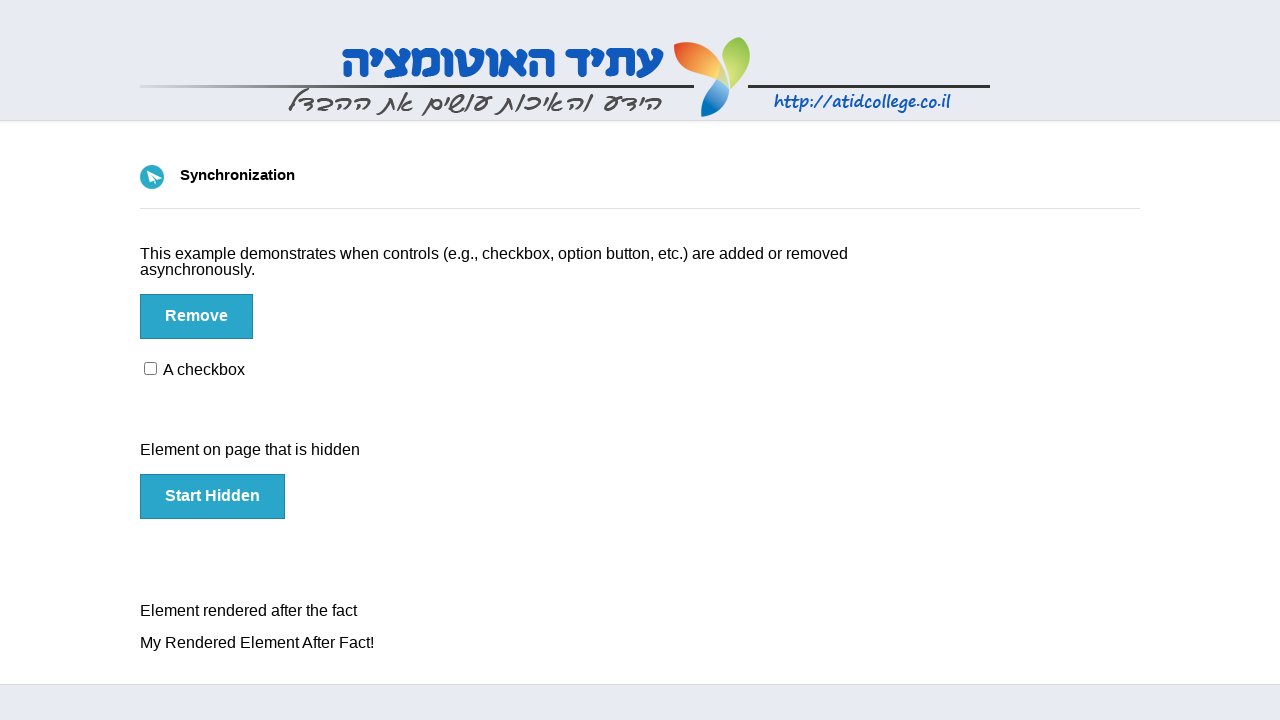